Tests drag and drop functionality by simulating mouse movements from element A to element B

Starting URL: https://the-internet.herokuapp.com/drag_and_drop

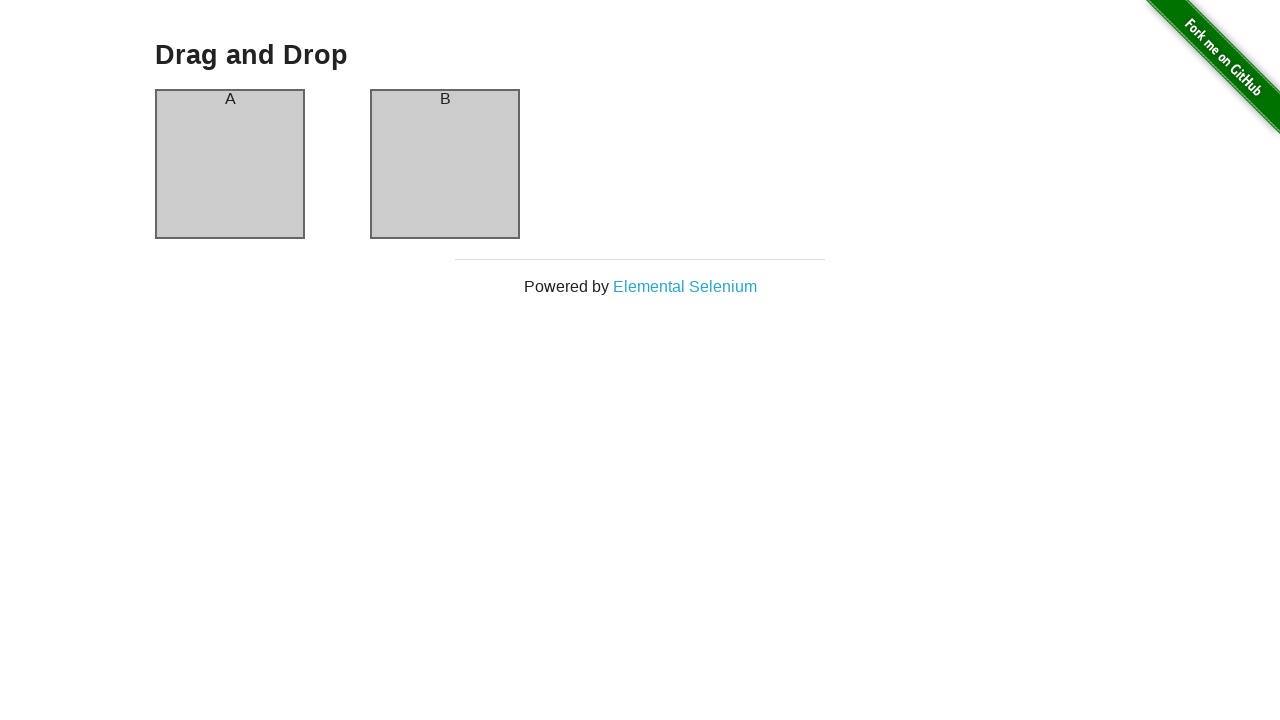

Waited for column A with text 'A' to be present
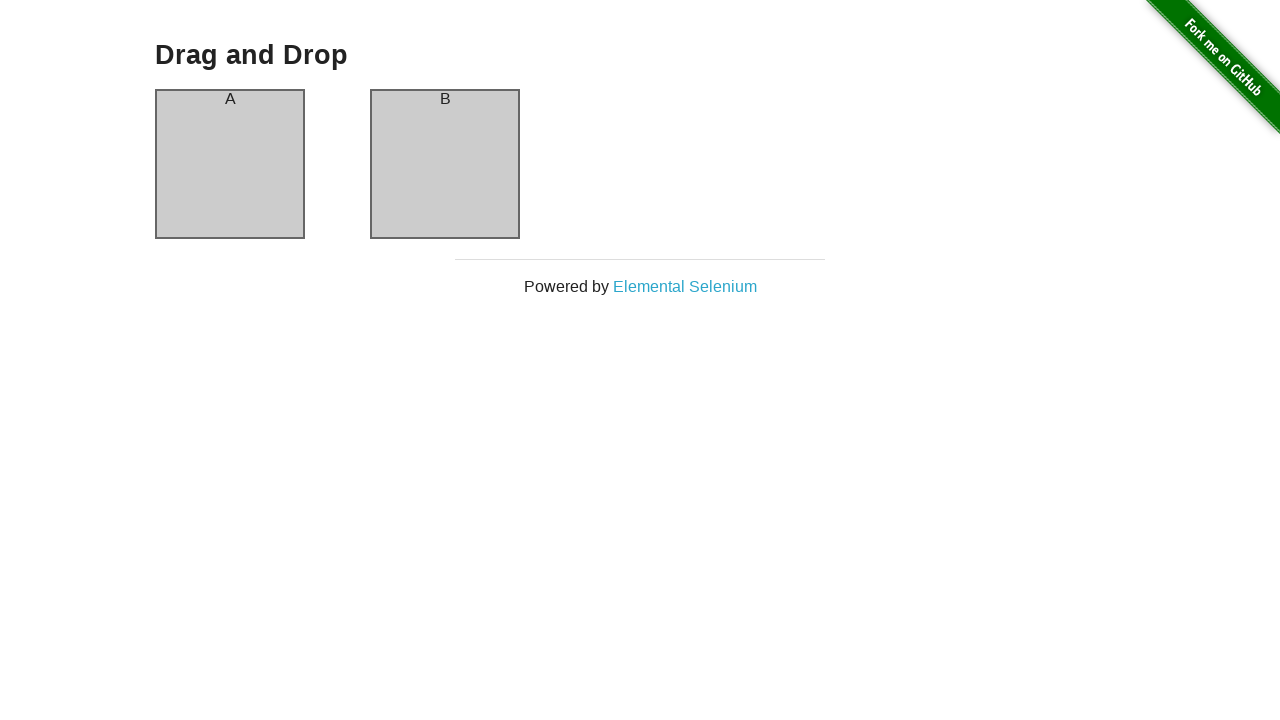

Waited for column B with text 'B' to be present
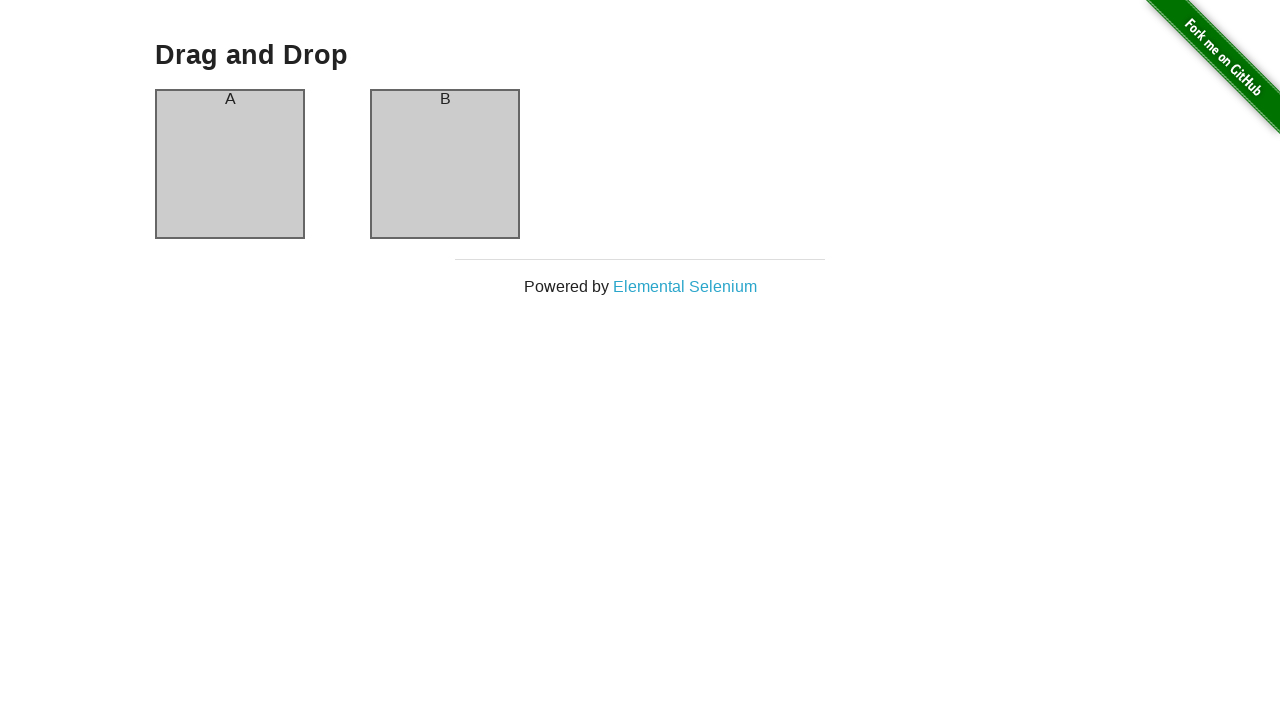

Located draggable header element A
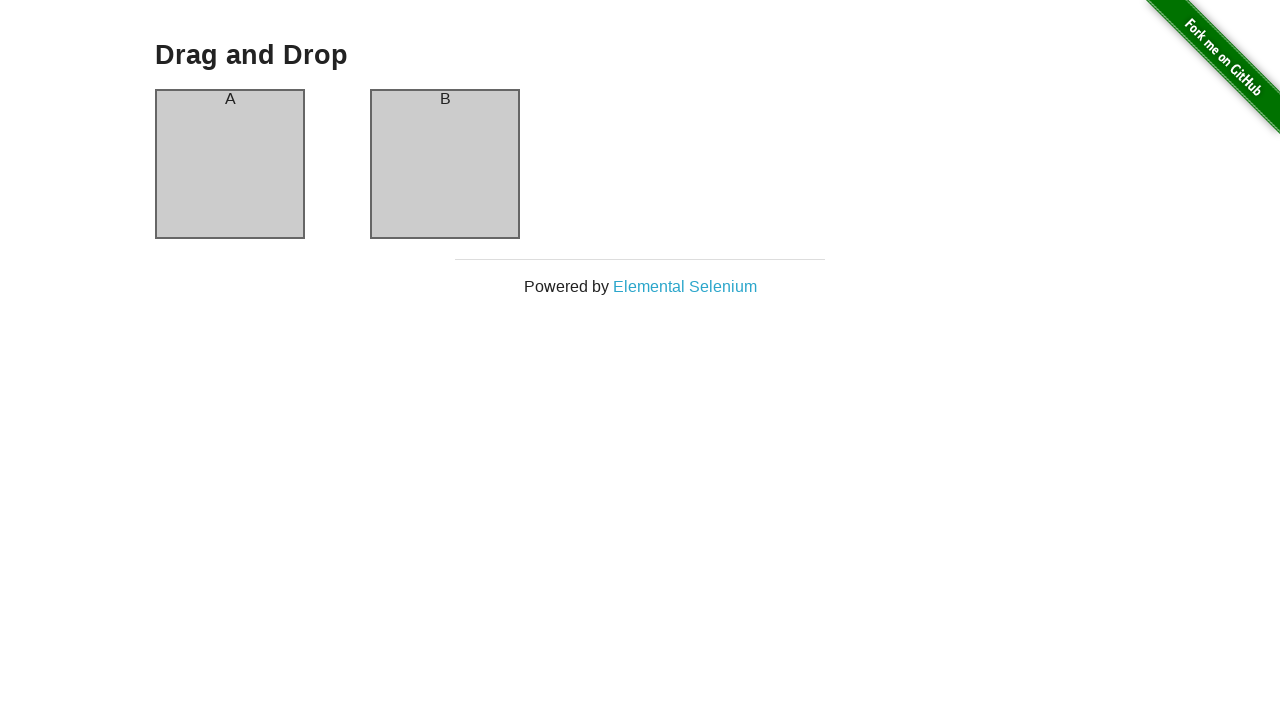

Located draggable header element B
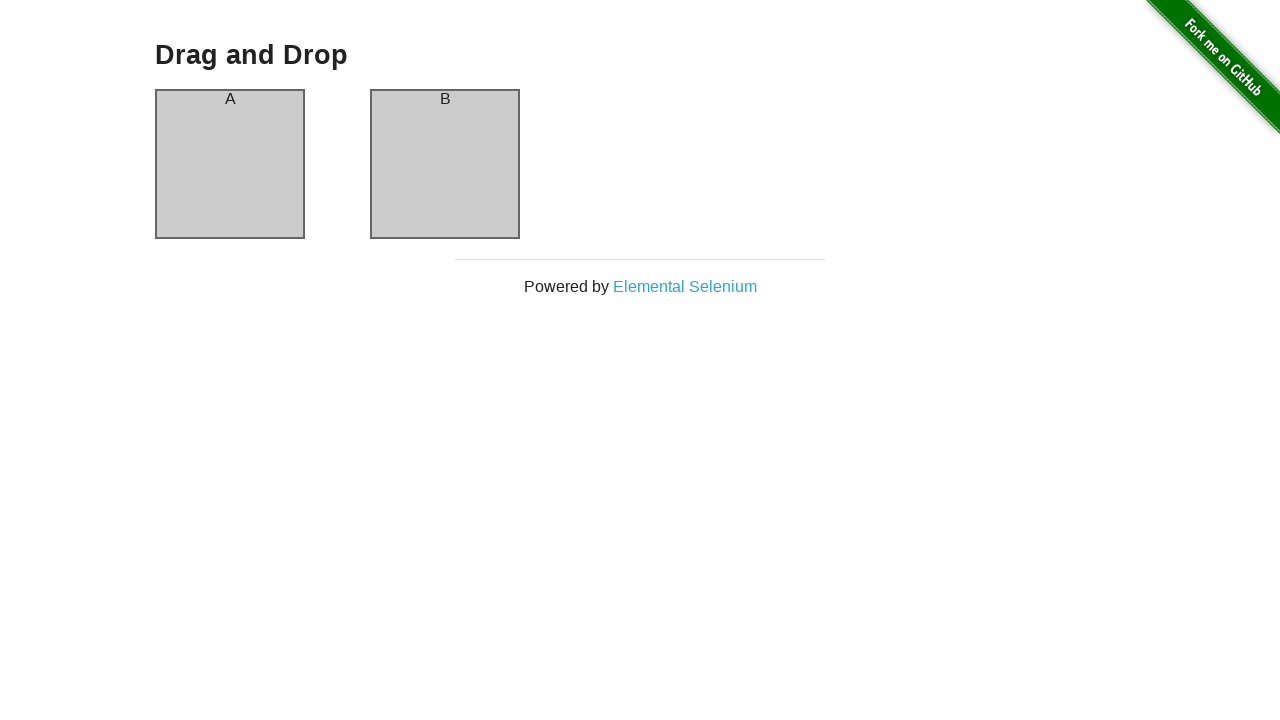

Hovered over element A to prepare for drag at (230, 99) on header:has-text('A') >> nth=0
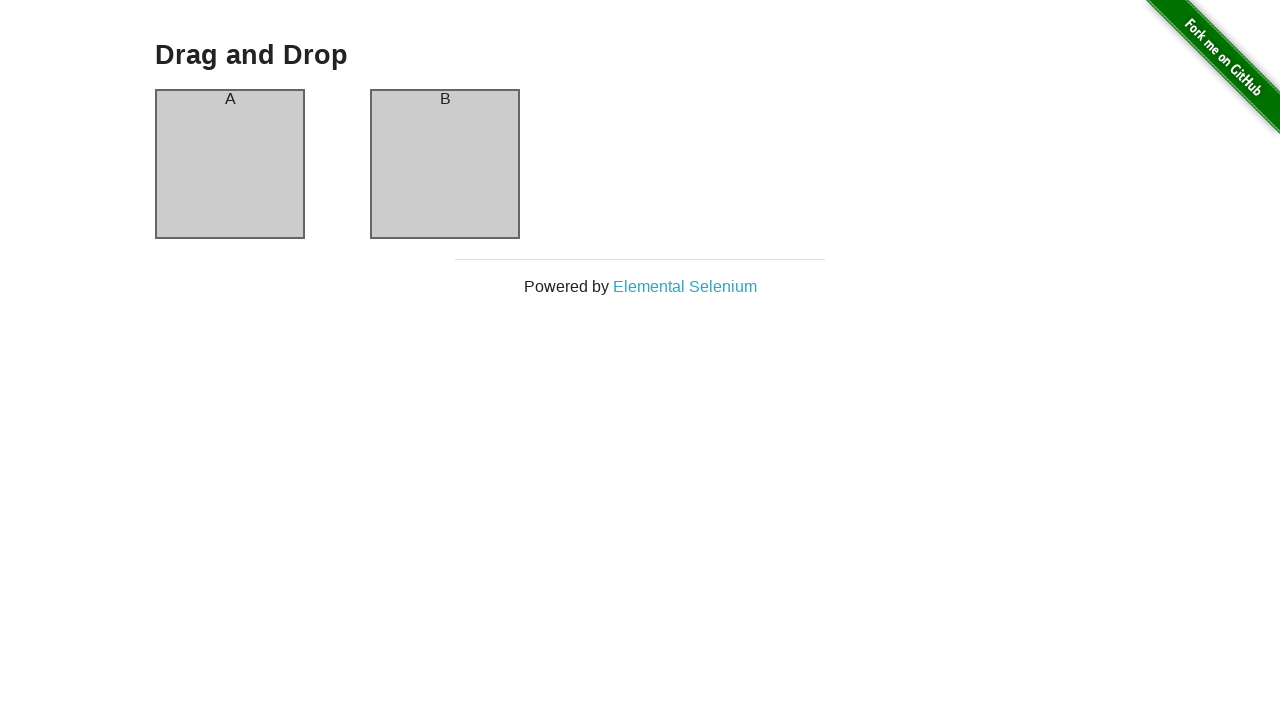

Pressed mouse button down on element A at (230, 99)
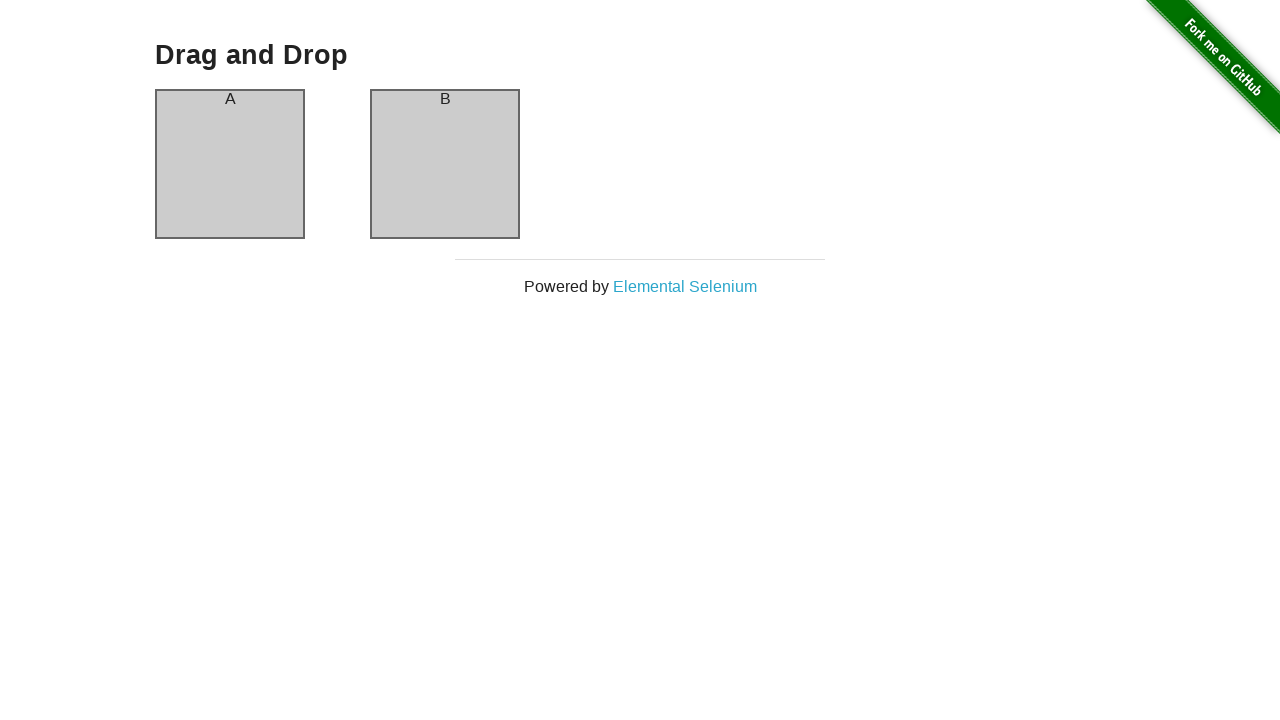

Moved mouse to element B while holding button down at (445, 99) on header:has-text('B') >> nth=0
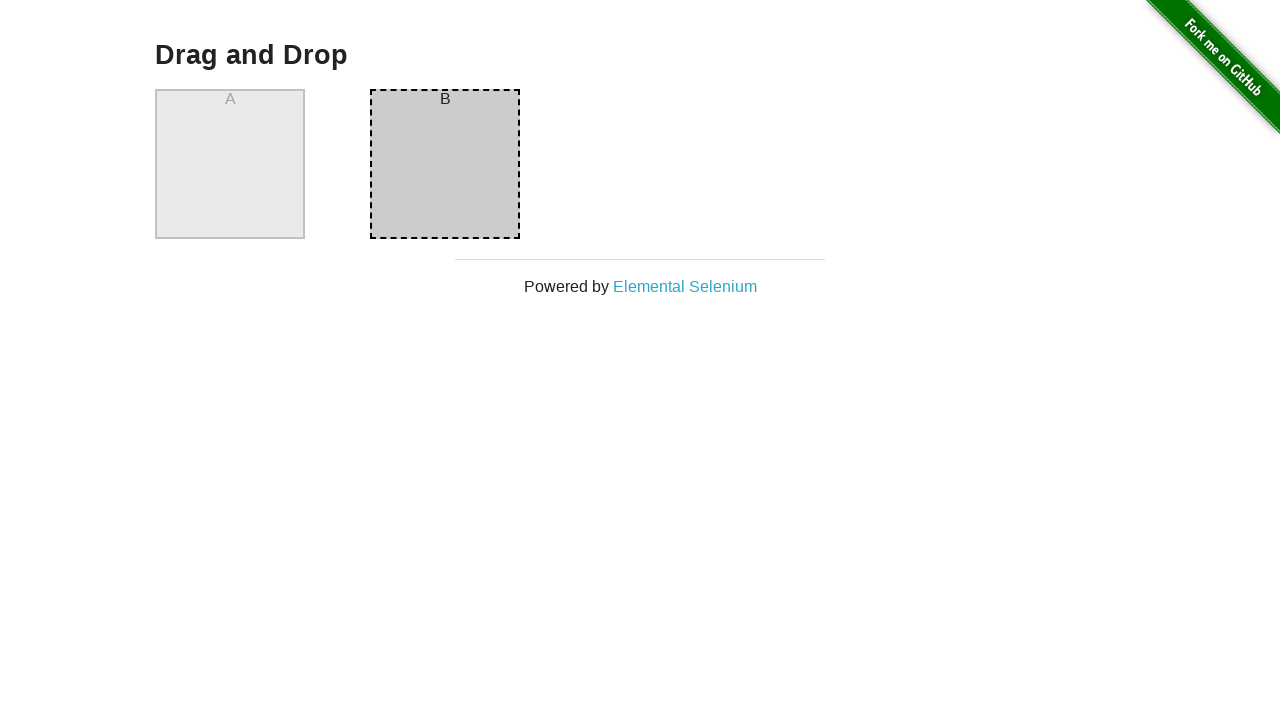

Released mouse button to complete drag and drop at (445, 99)
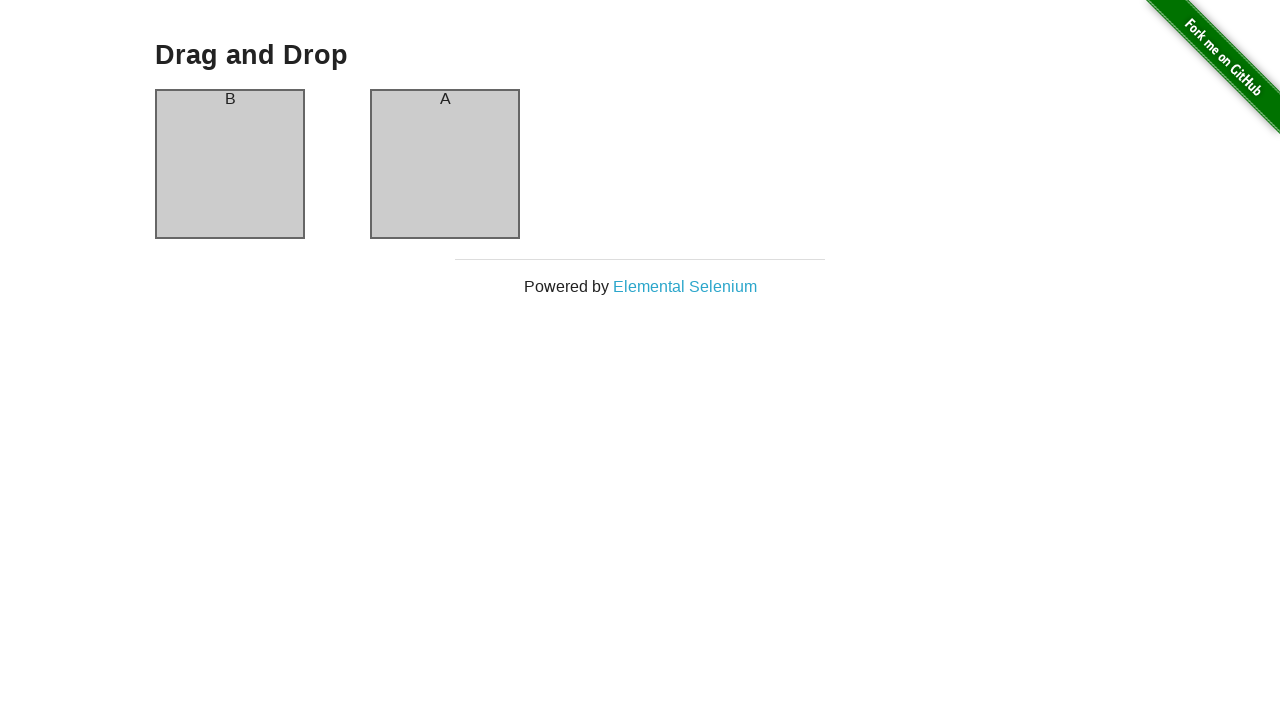

Verified that column A now contains text 'B' after drag and drop
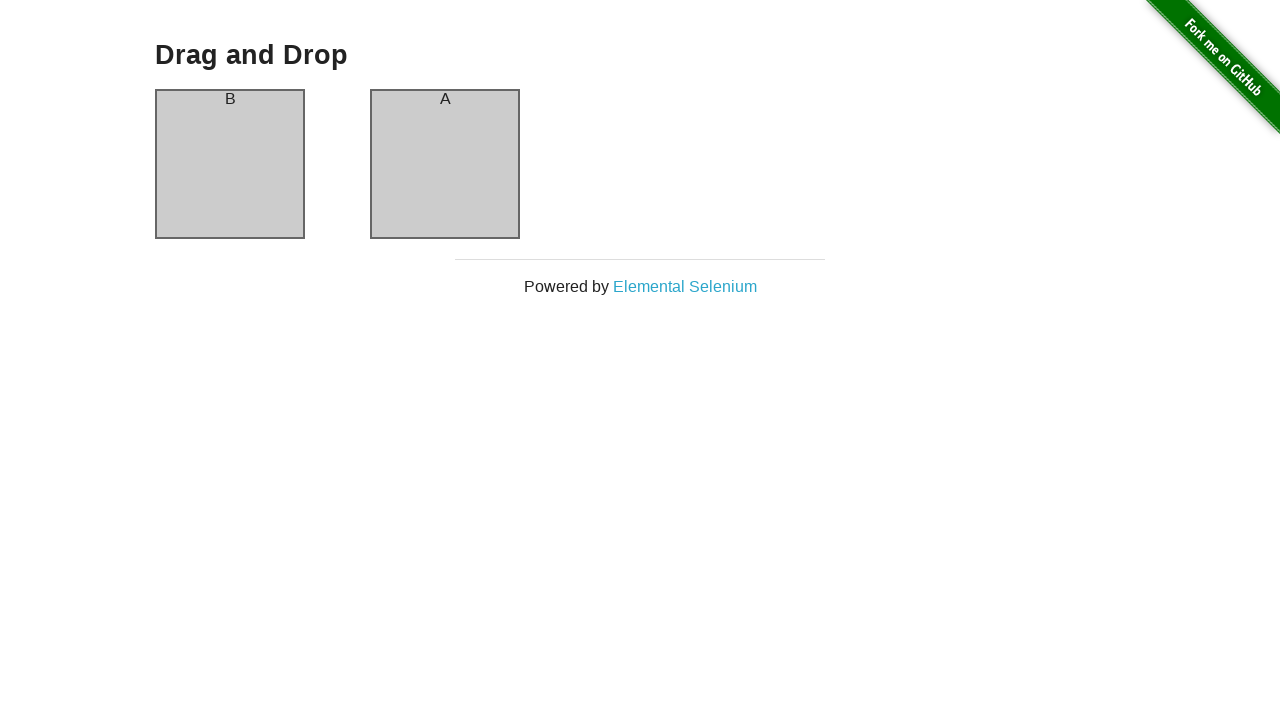

Verified that column B now contains text 'A' after drag and drop
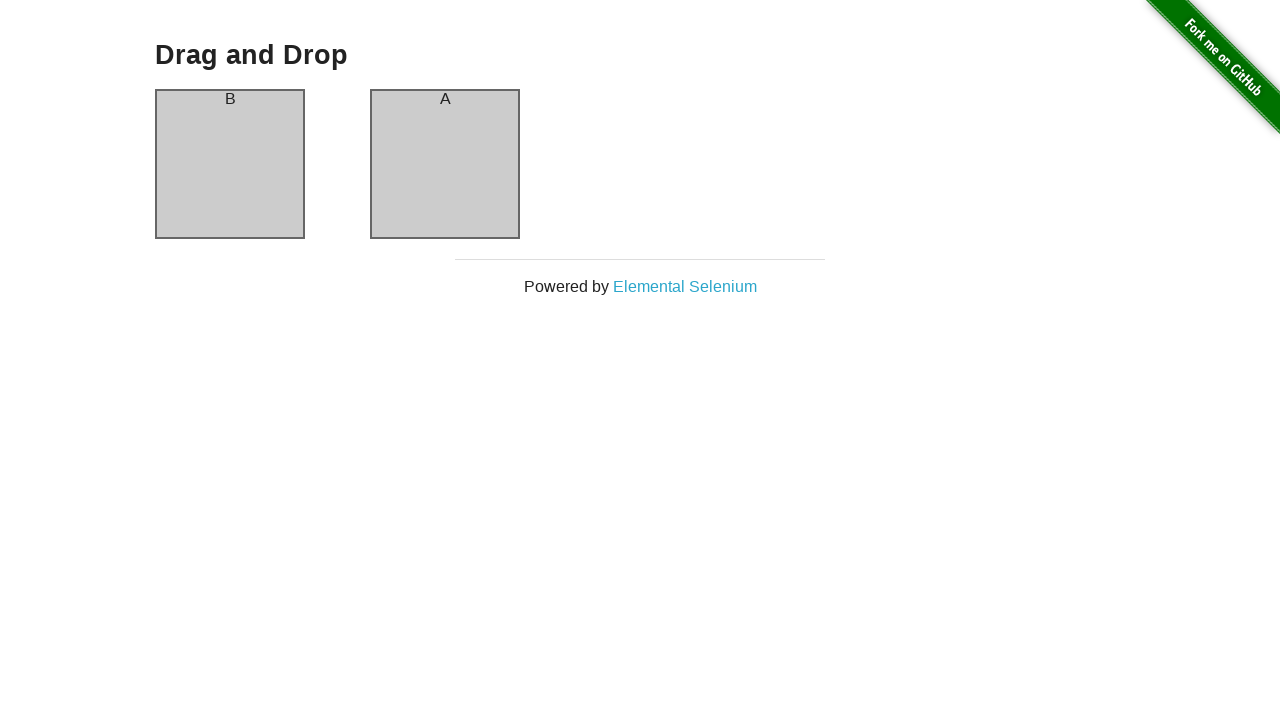

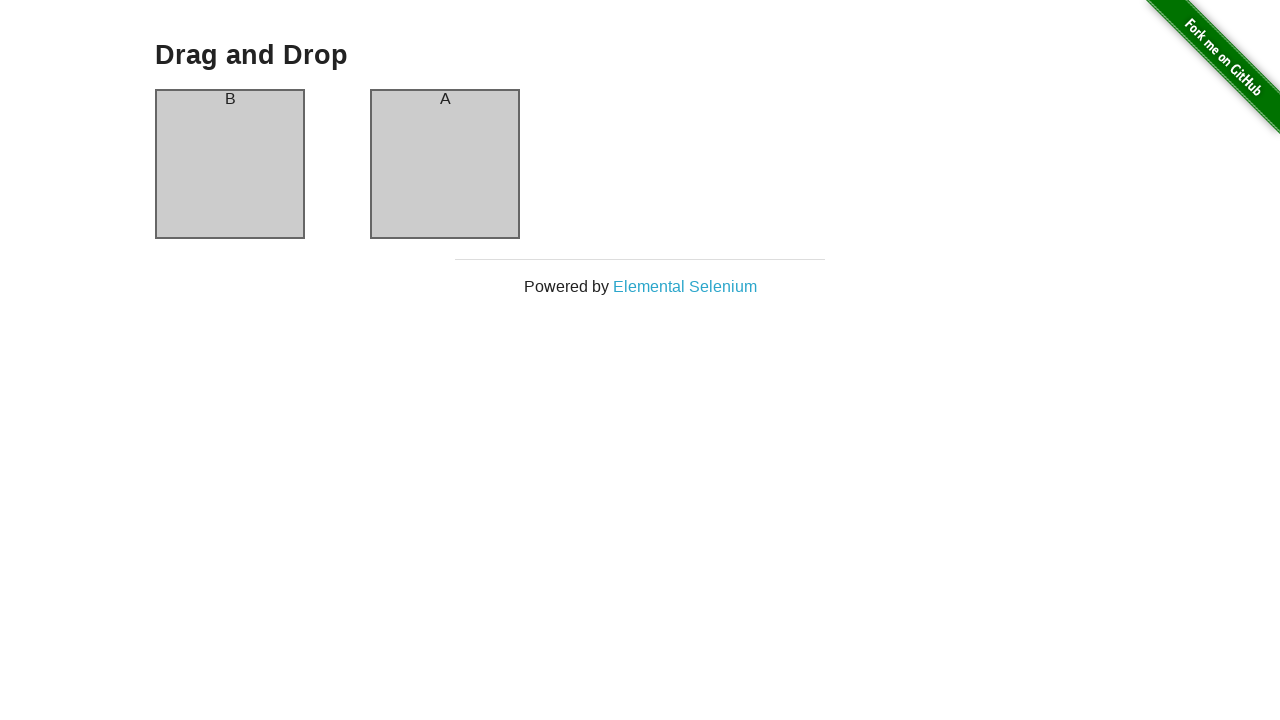